Opens YouTube homepage and verifies the page loads successfully by waiting for the page to be ready.

Starting URL: https://www.youtube.com/

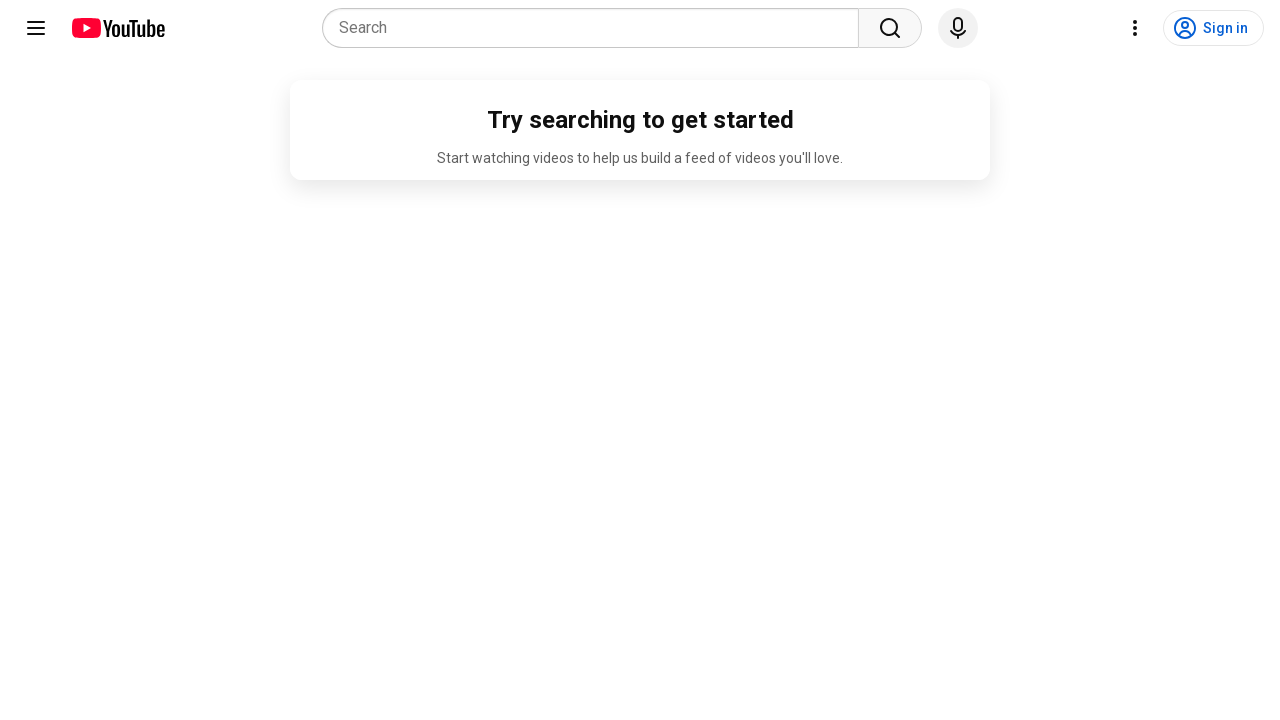

Navigated to YouTube homepage
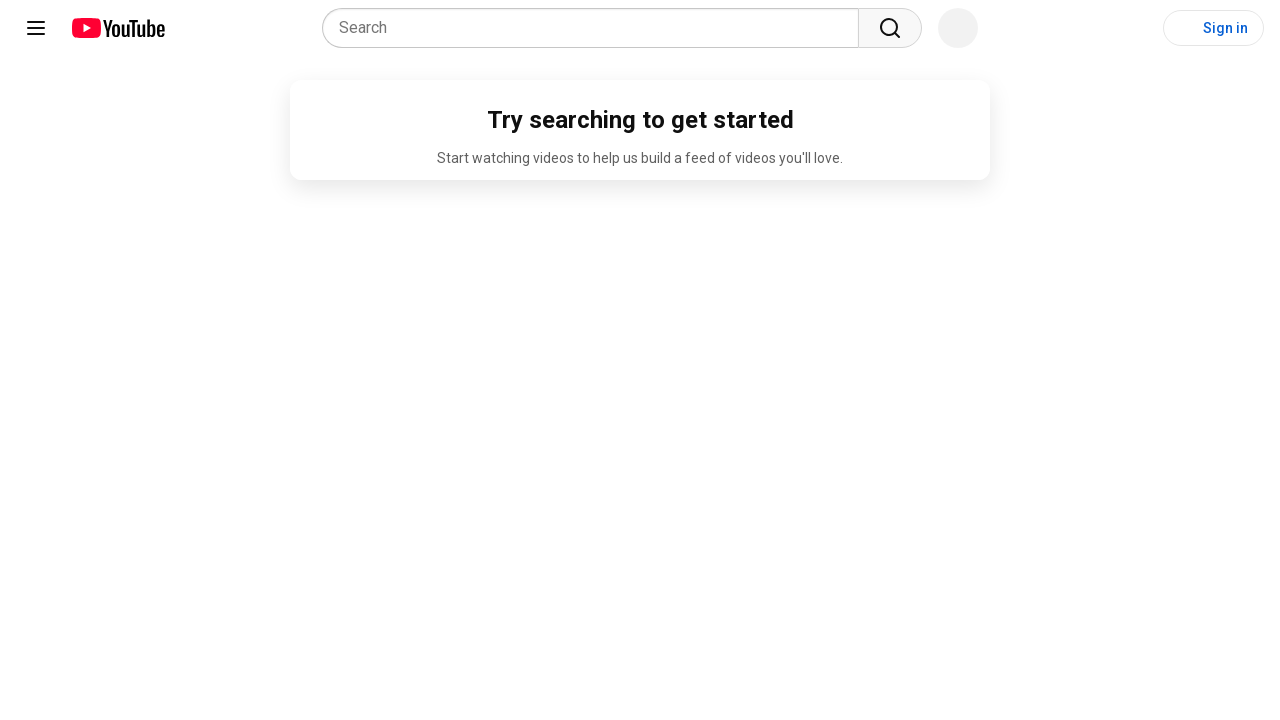

Page DOM content loaded
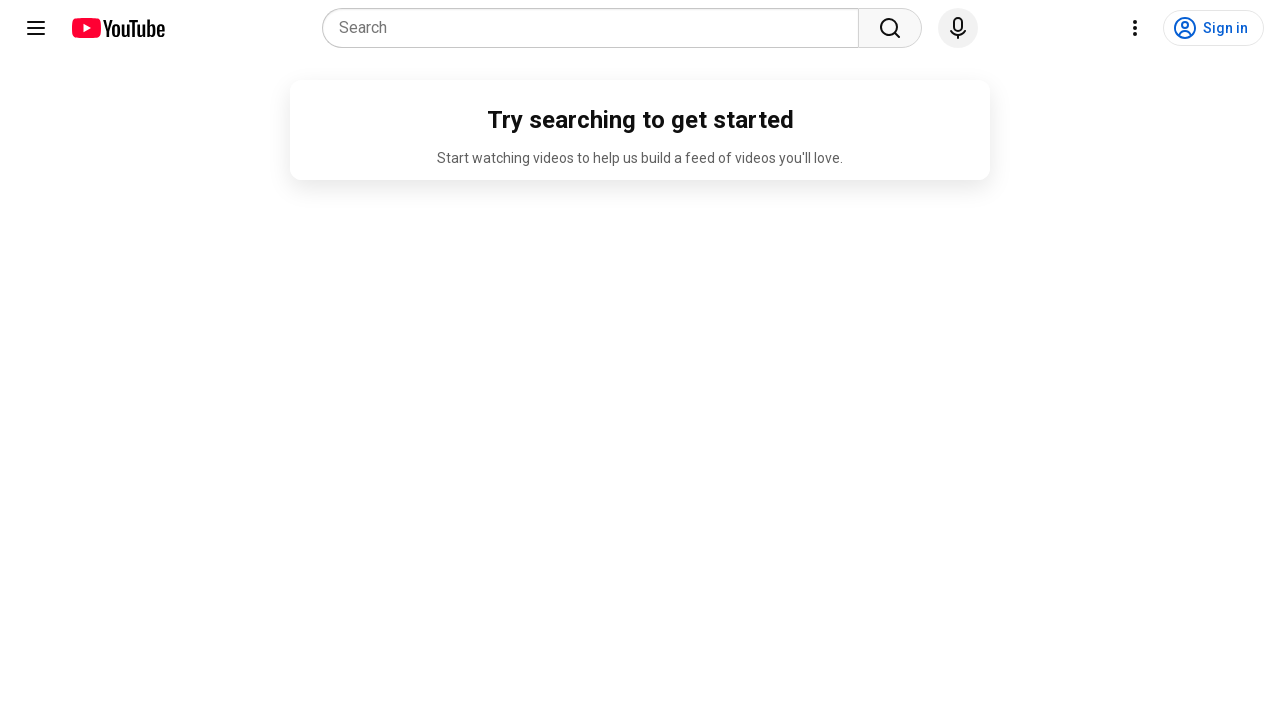

YouTube logo found, page loaded successfully
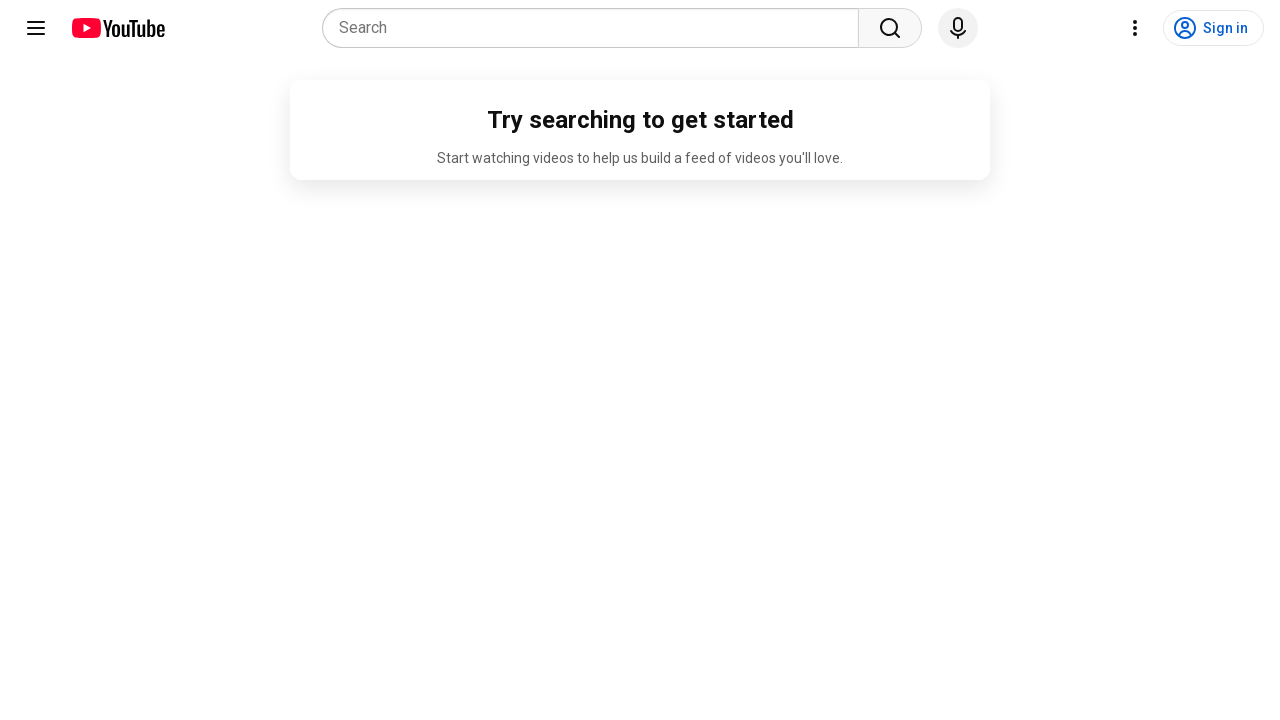

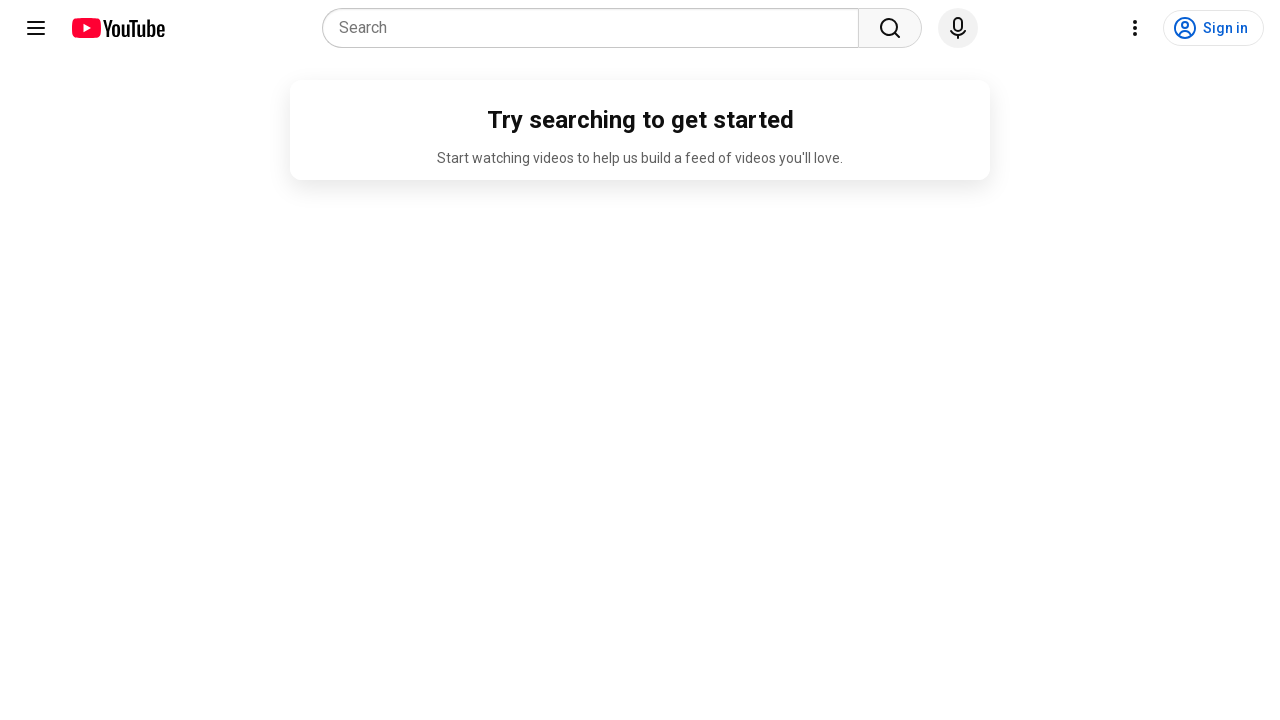